Tests adding a single task to the TodoMVC application by typing in the input field and pressing Enter

Starting URL: https://todomvc.com/examples/react/dist

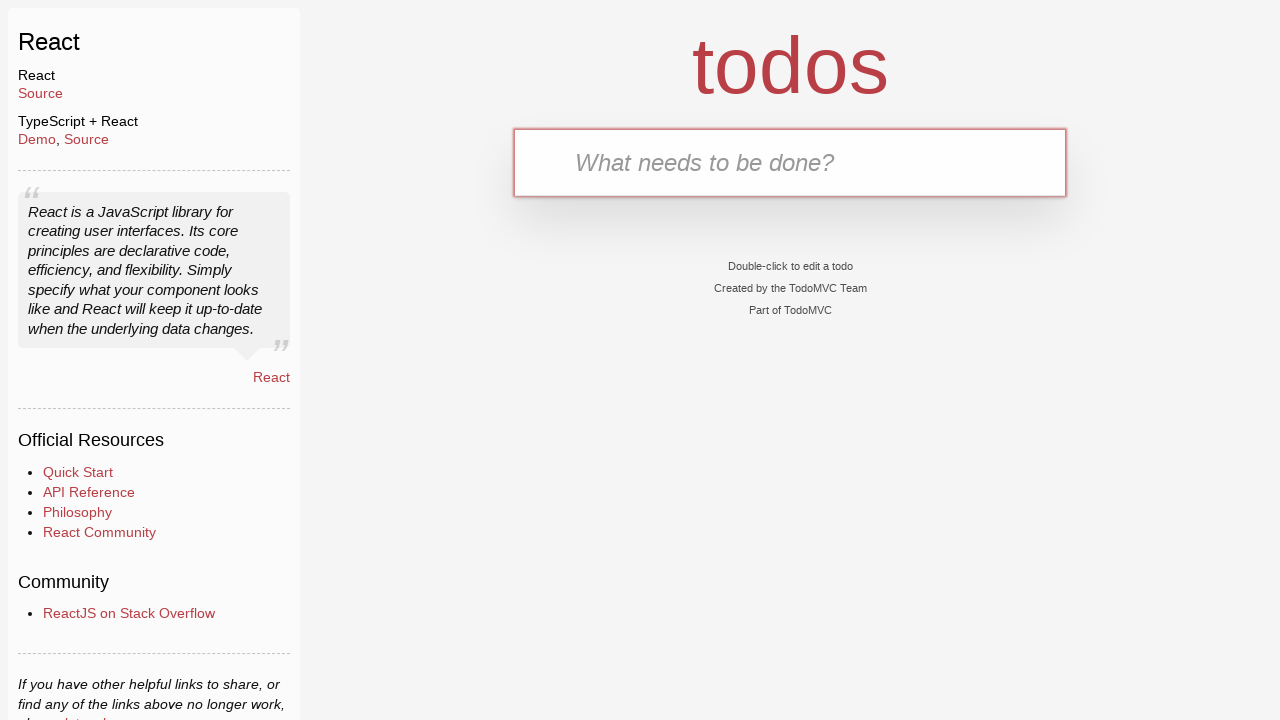

Filled new todo input field with 'Buy groceries' on .new-todo
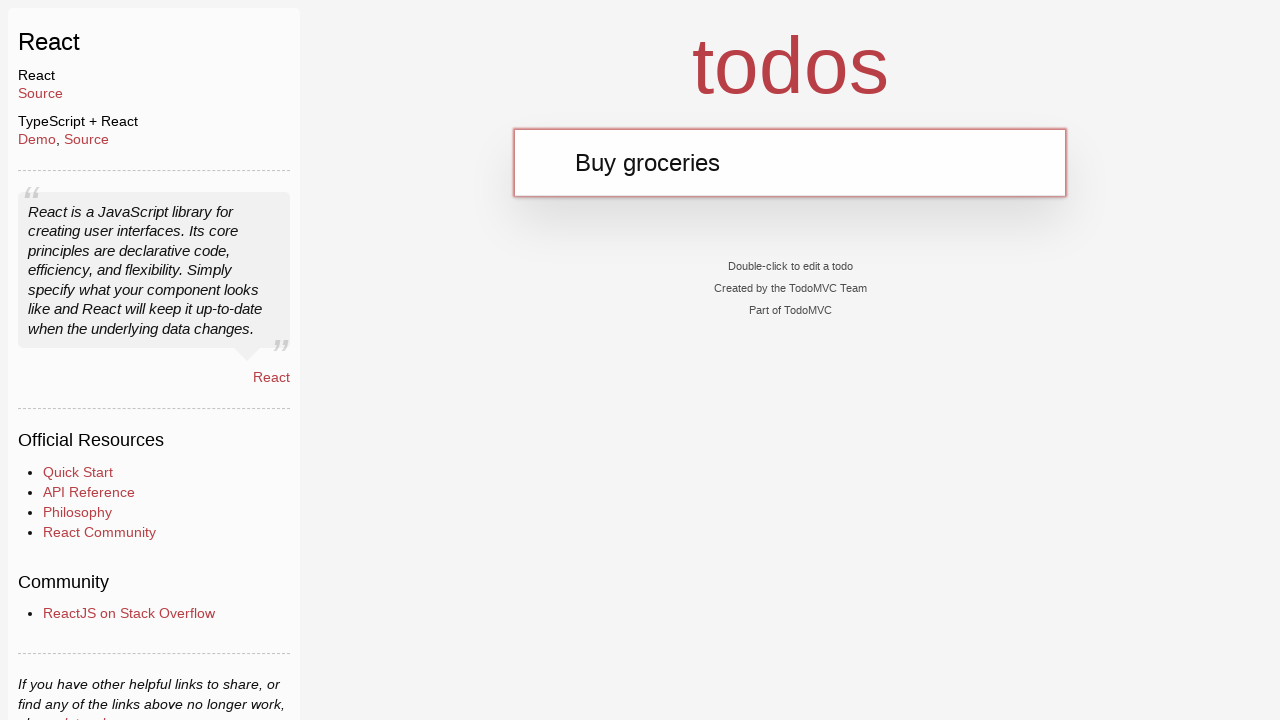

Pressed Enter to add the task on .new-todo
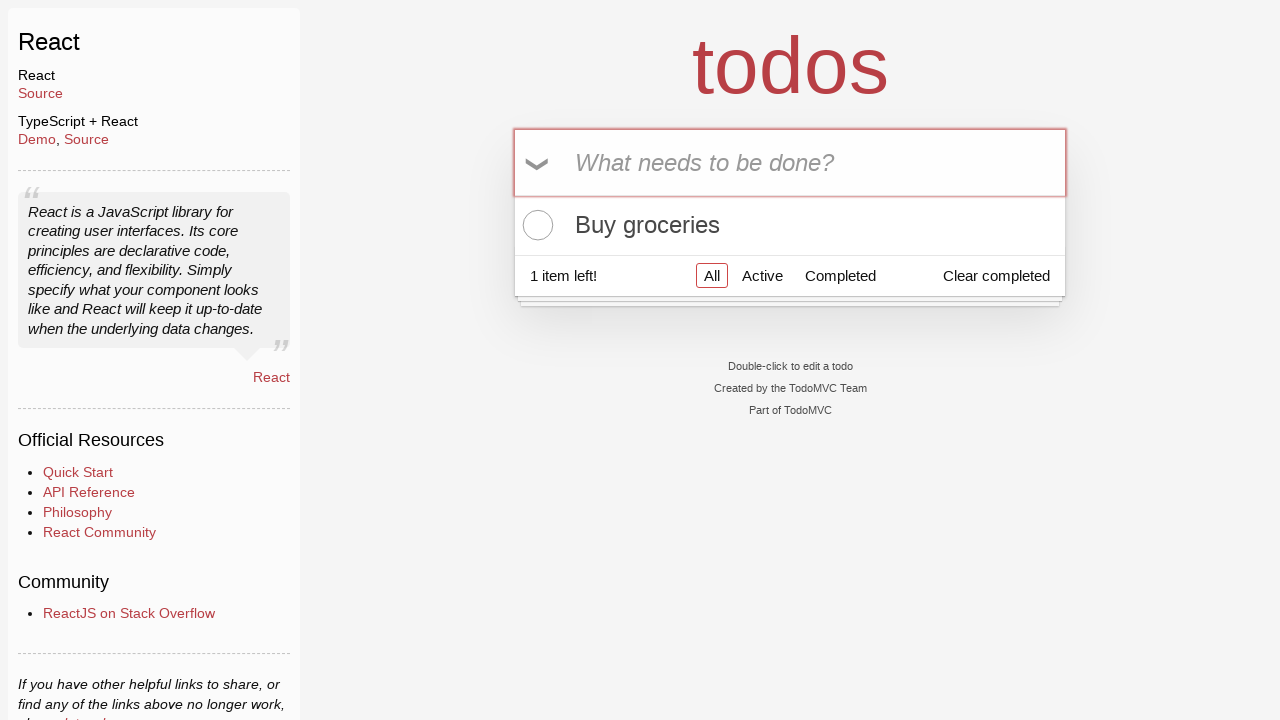

Verified task appeared in the todo list
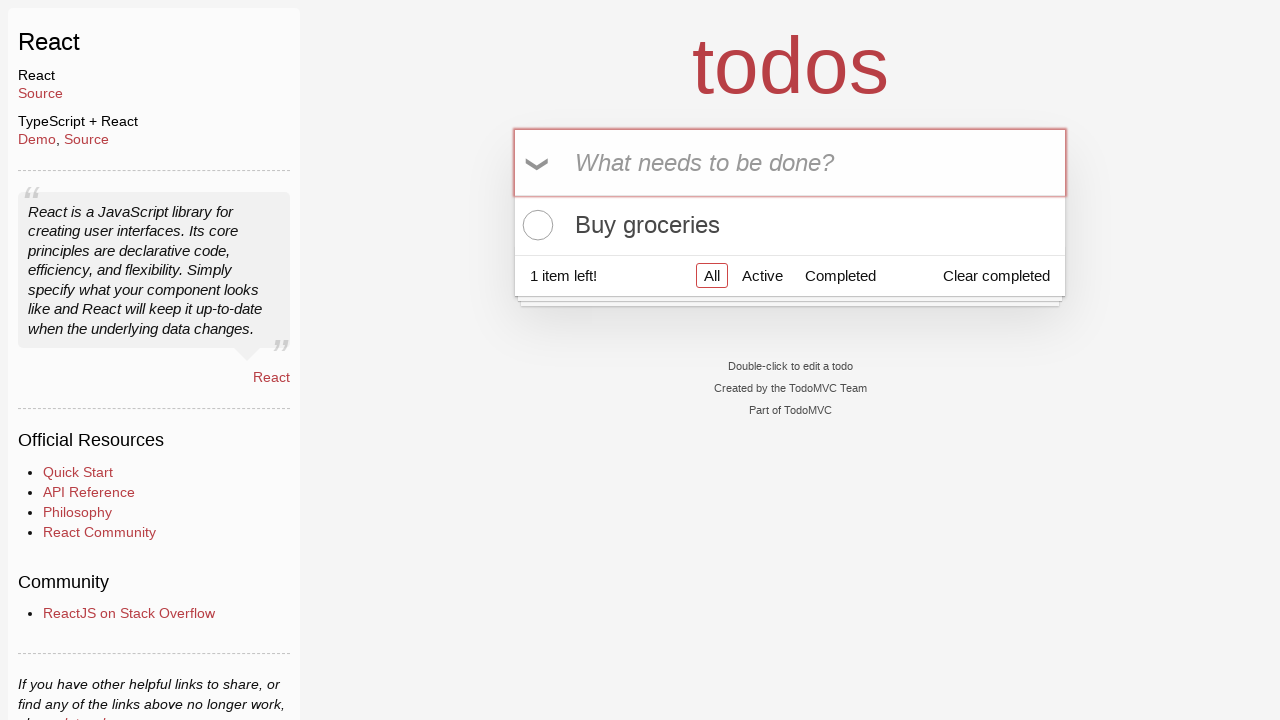

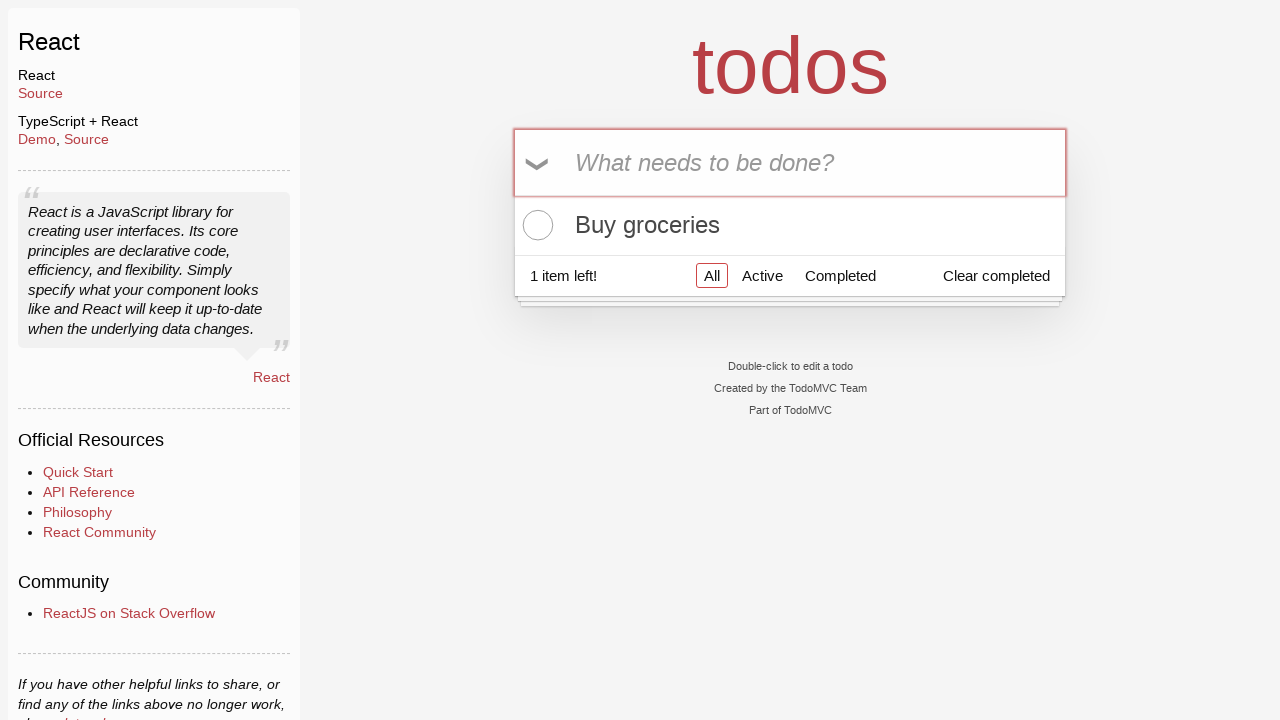